Tests a practice form by filling in name, password, and email fields, checking a checkbox, and submitting the form

Starting URL: https://rahulshettyacademy.com/angularpractice/

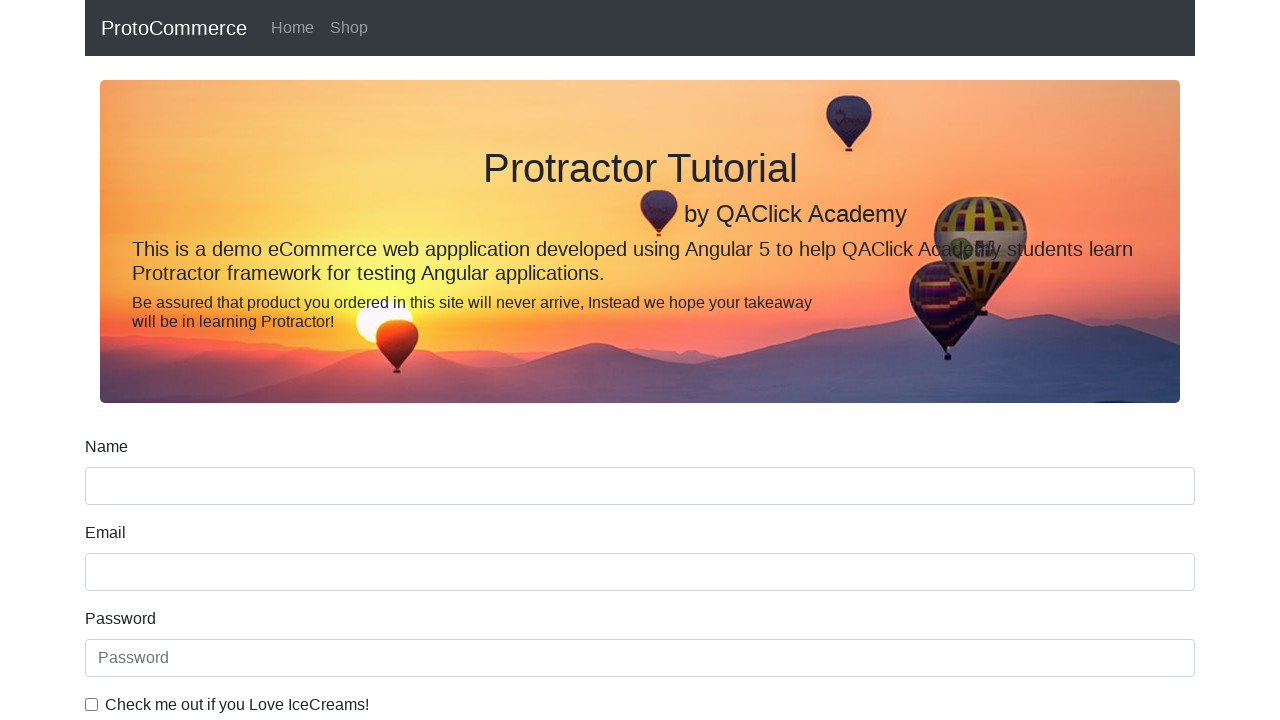

Navigated to Angular practice form page
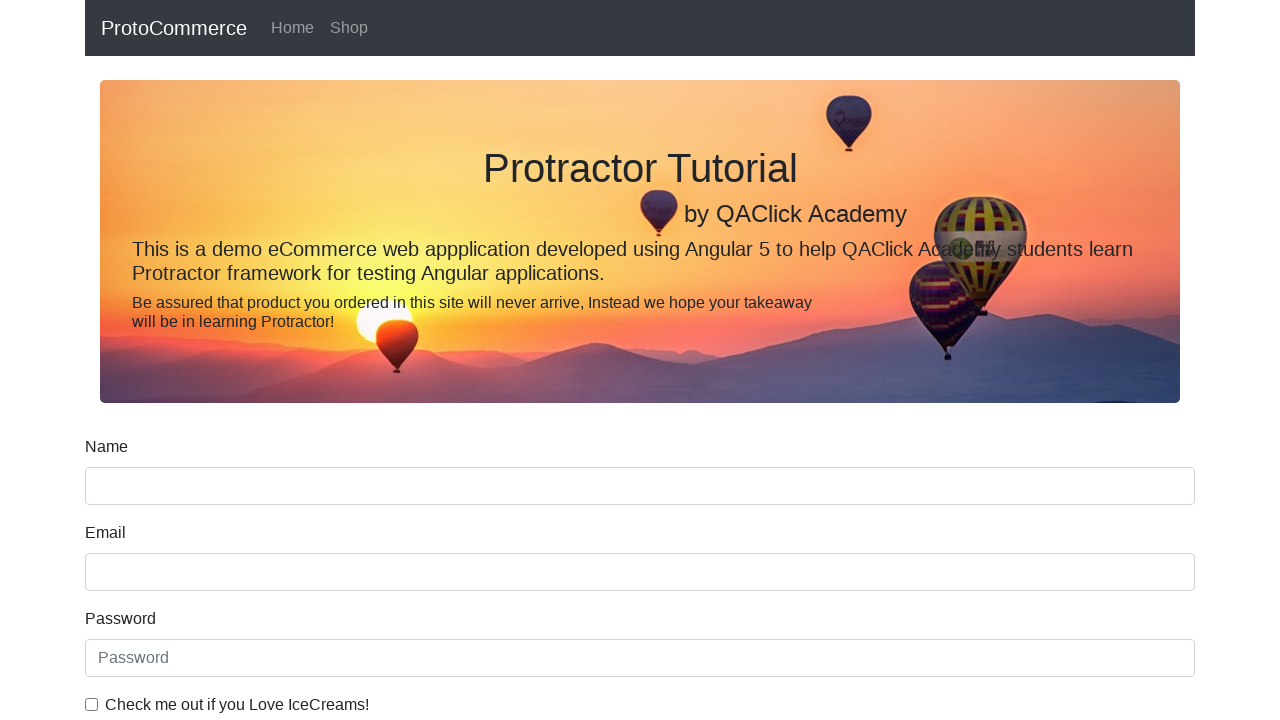

Filled name field with 'Marcus Thompson' on input[name='name']
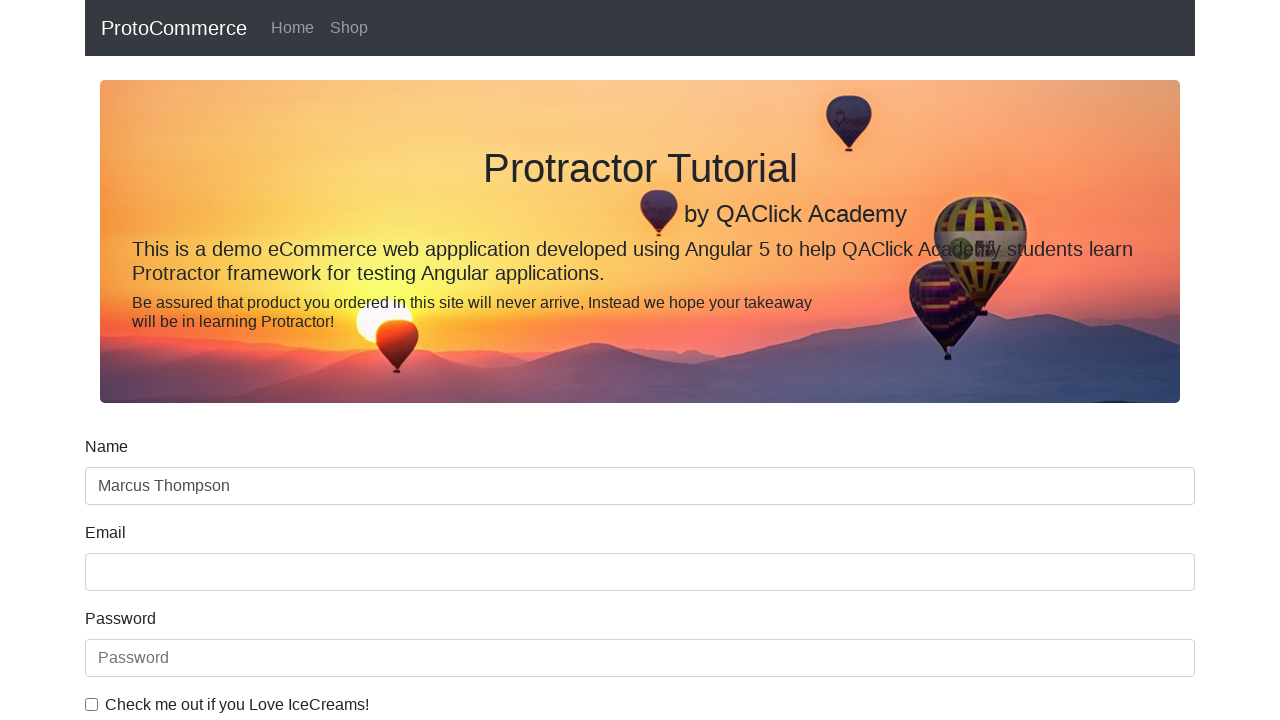

Filled password field with 'testpass456' on #exampleInputPassword1
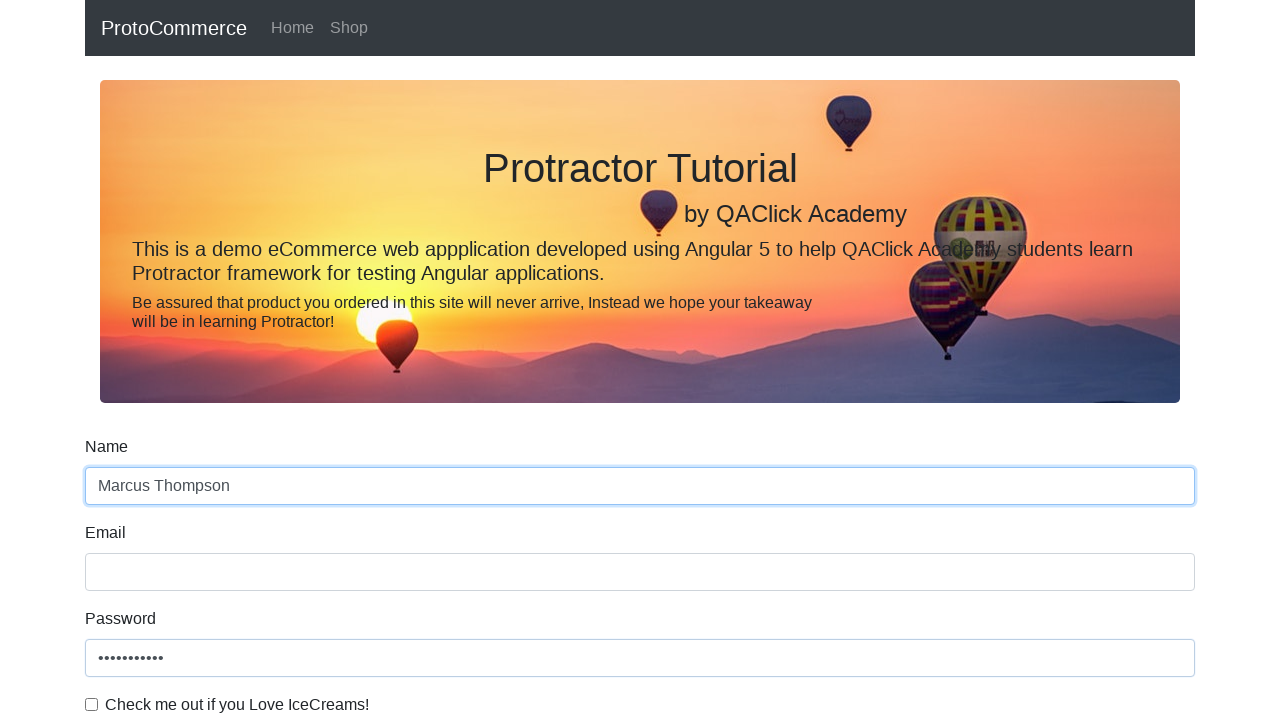

Filled email field with 'marcus.thompson@testmail.com' on input[name='email']
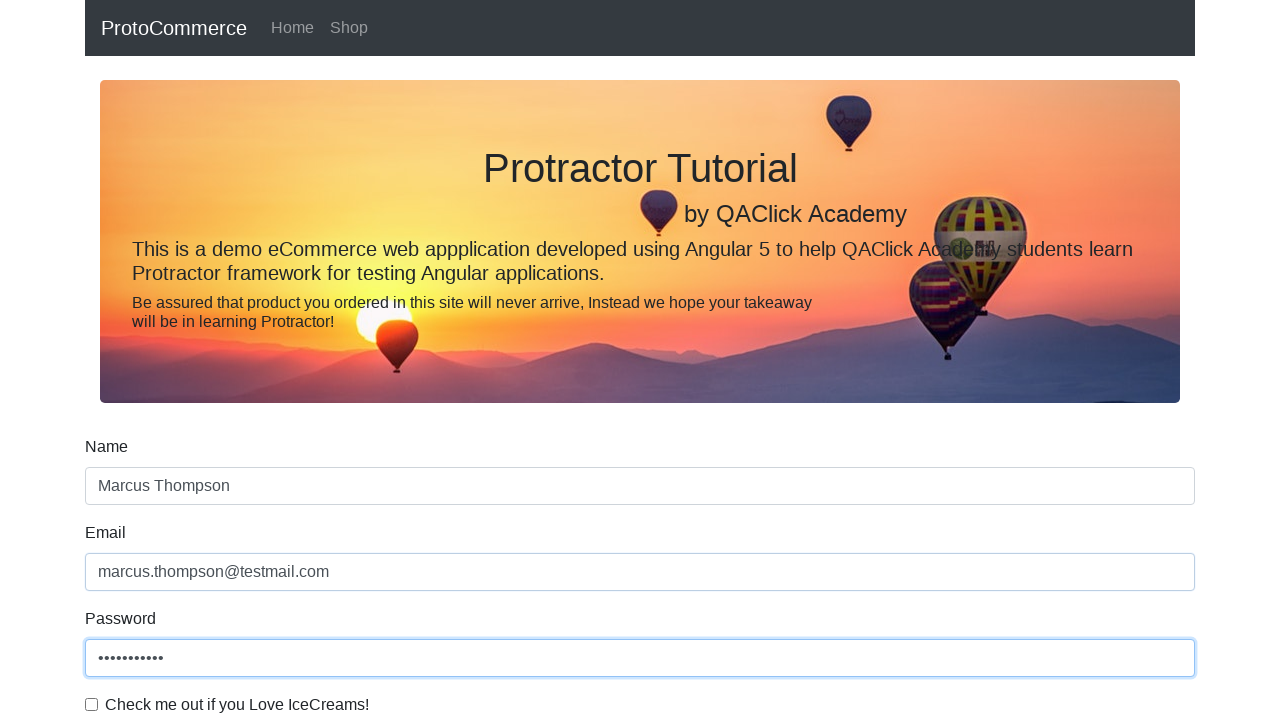

Checked the example checkbox at (92, 704) on #exampleCheck1
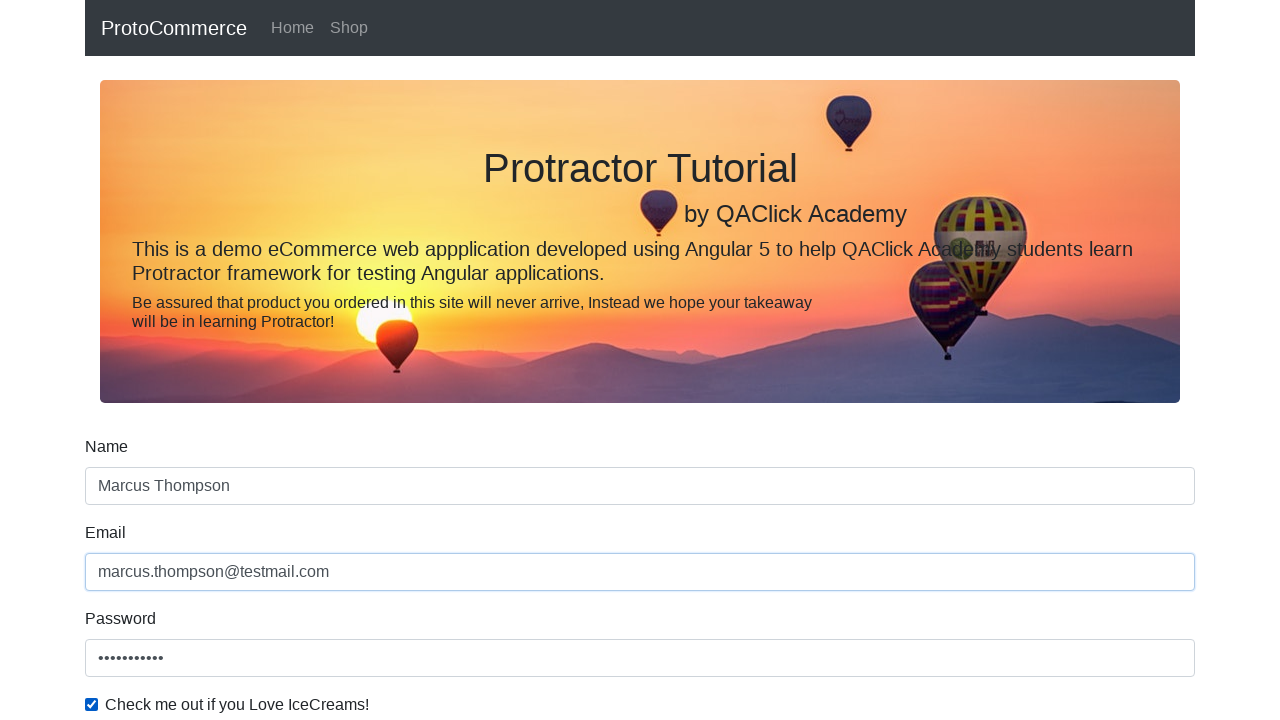

Clicked submit button to submit the form at (123, 491) on input[type='submit']
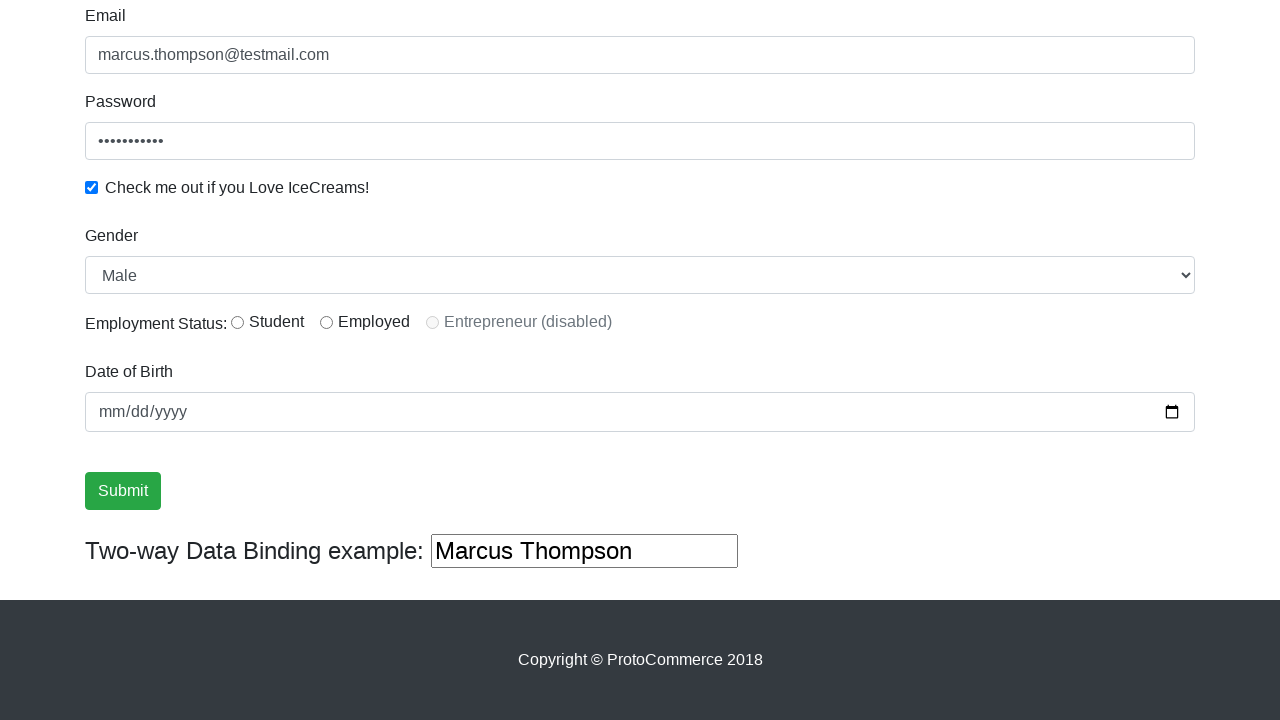

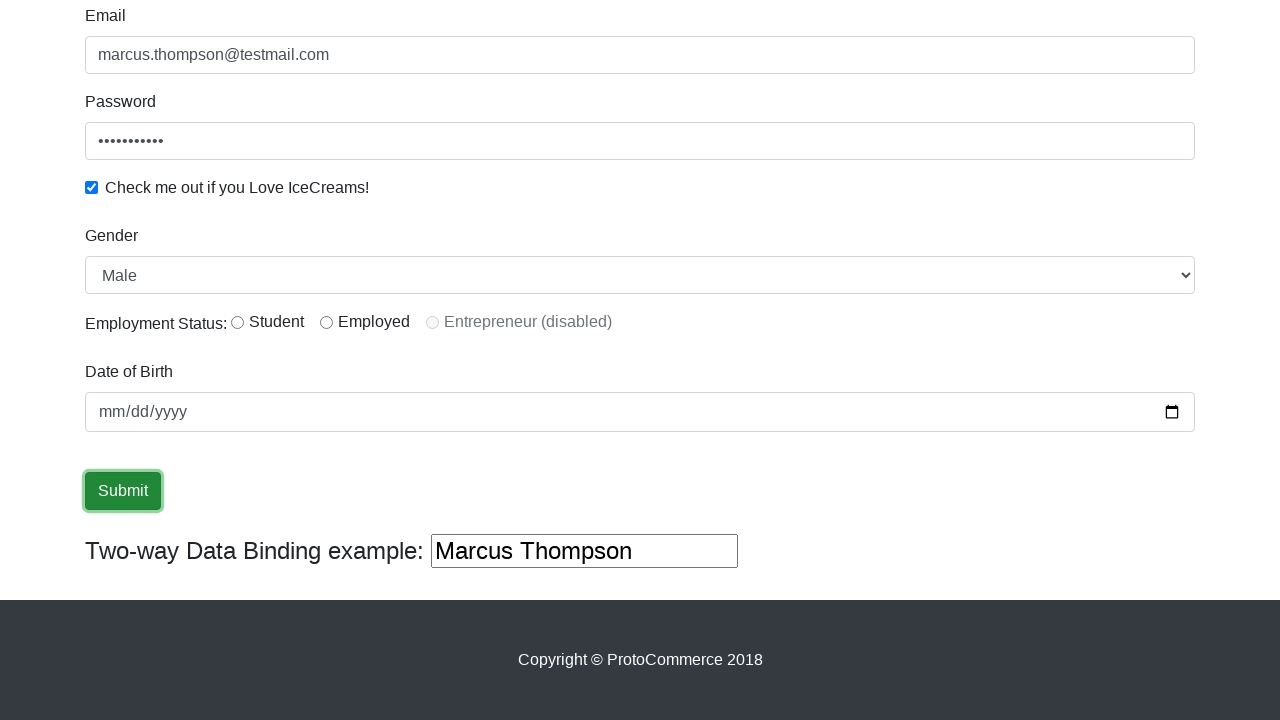